Navigates to carbon.now.sh with a code snippet, clicks the Export button to download a PNG image of the beautified code.

Starting URL: https://carbon.now.sh/?l=auto&code=print%28%22Hello%20World%22%29

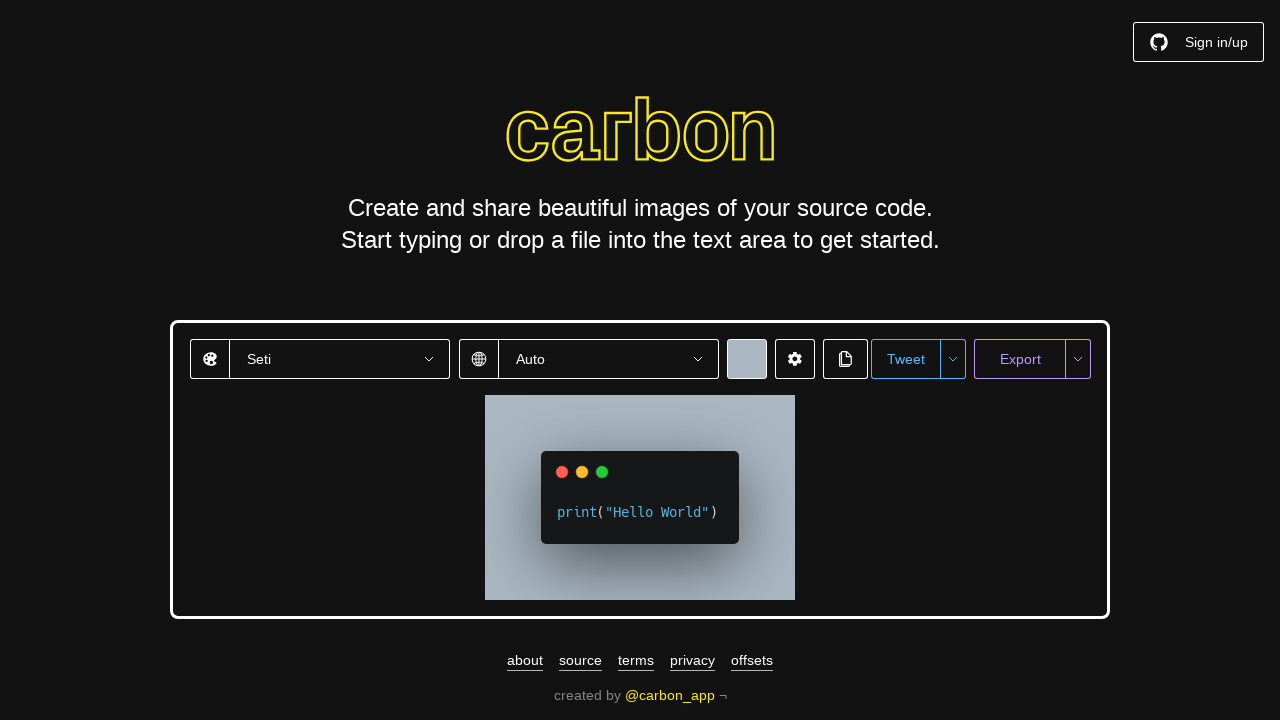

Page fully loaded with networkidle state
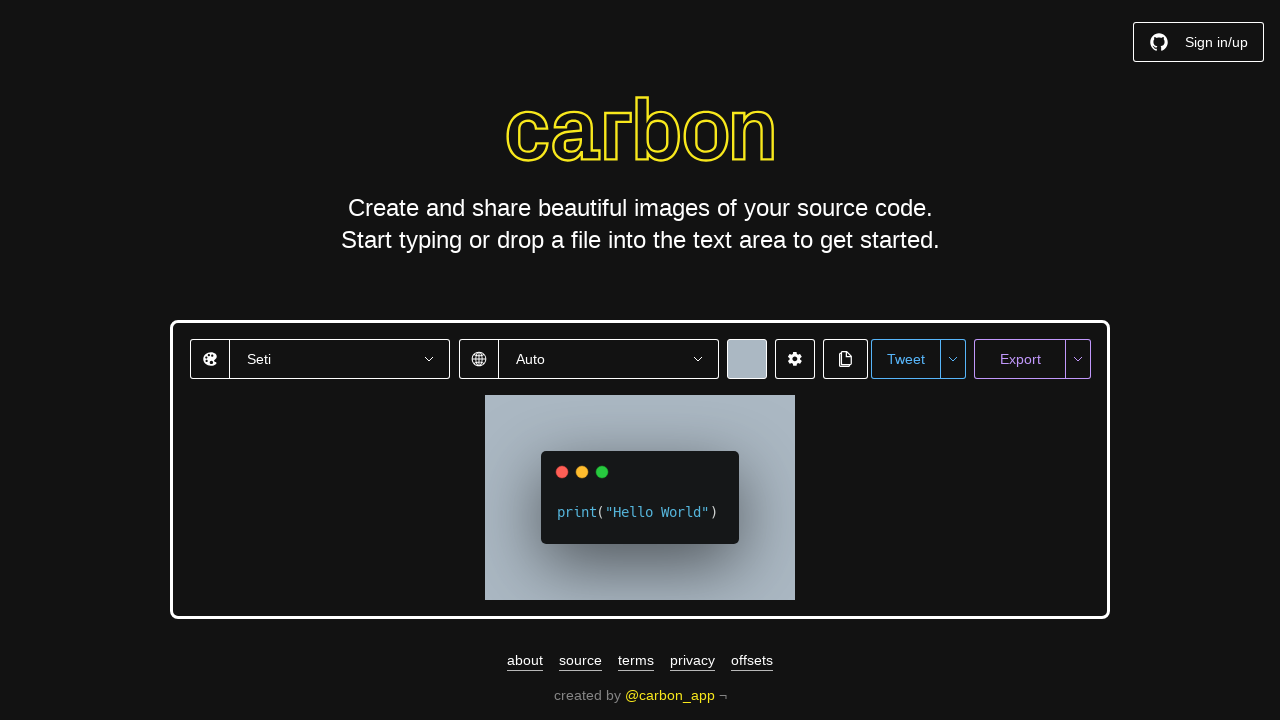

Clicked Export button to initiate PNG download at (1020, 359) on xpath=//button[contains(text(),'Export')]
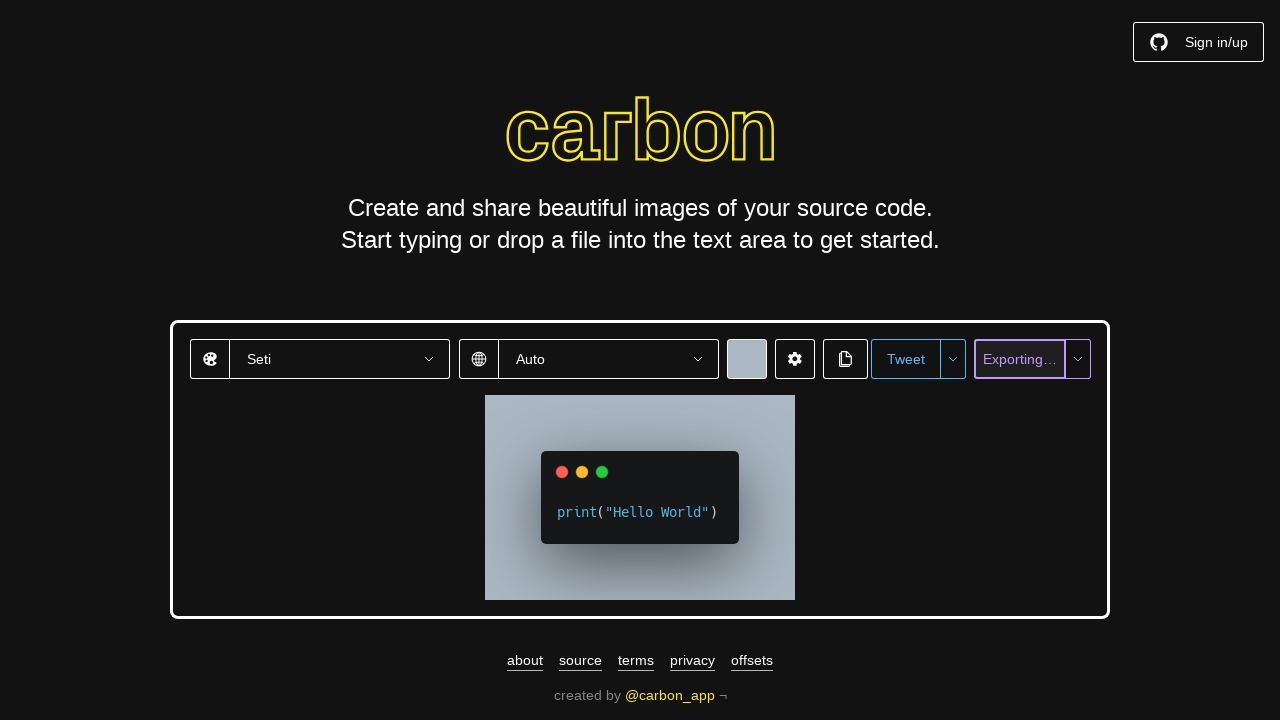

Waited 2 seconds for download to be initiated
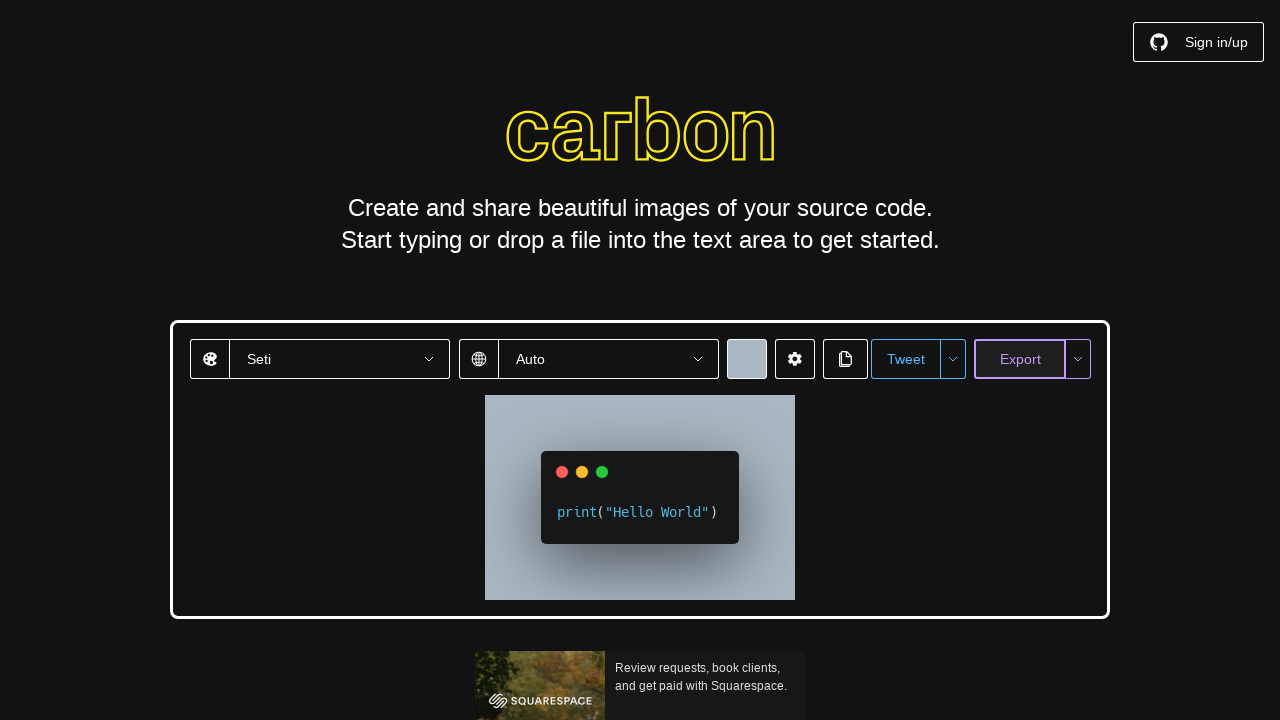

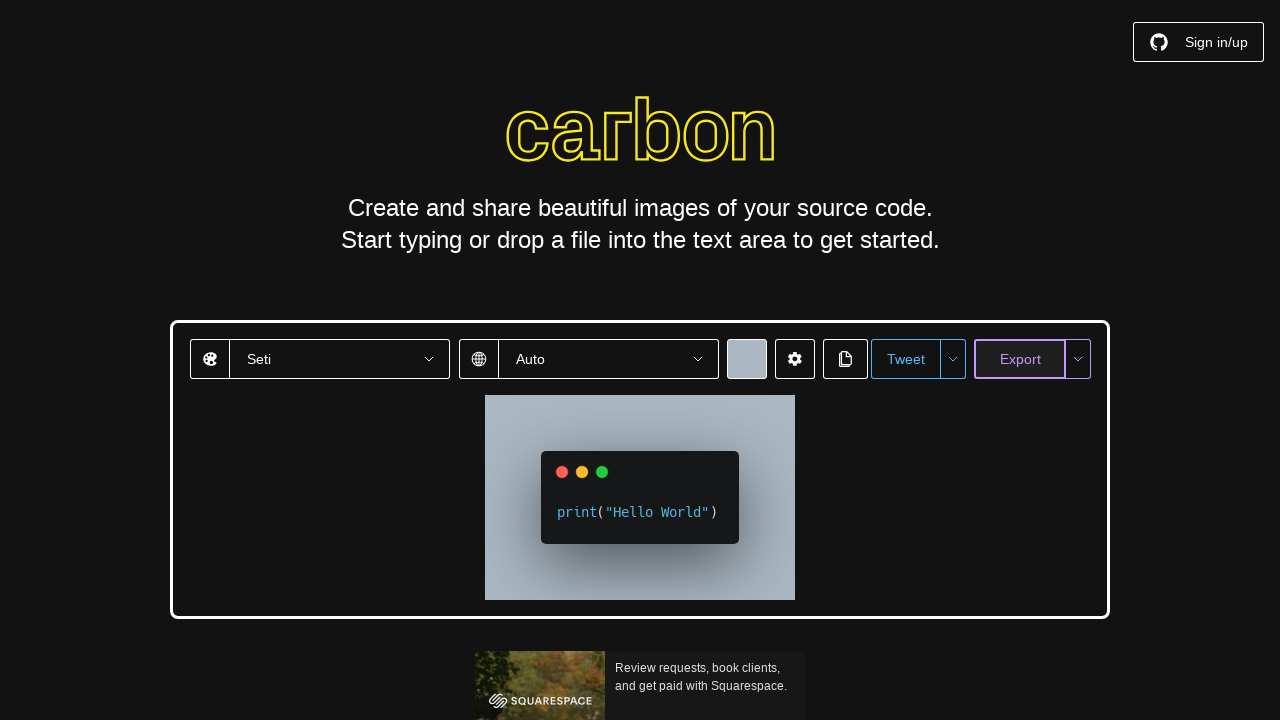